Tests alert functionality on W3Schools Try It editor by clicking the alert button and verifying the alert message

Starting URL: http://www.w3schools.com/js/tryit.asp?filename=tryjs_alert

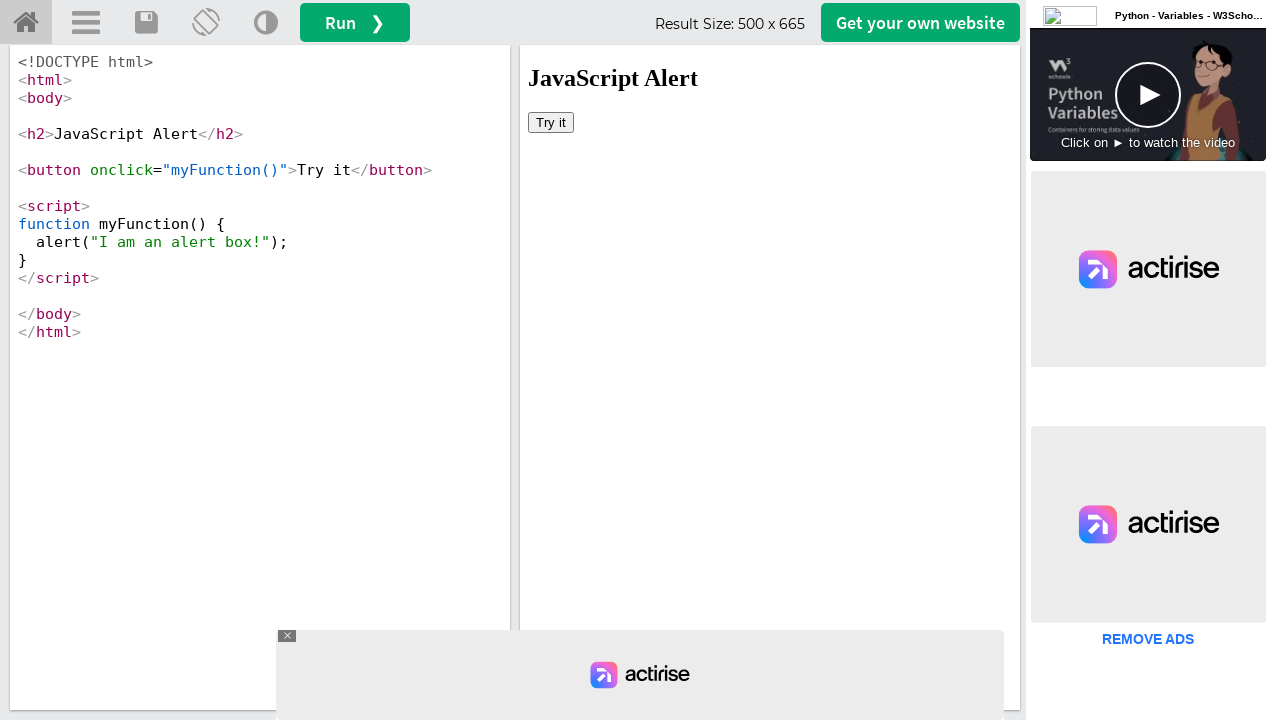

Located the iframeResult frame containing the Try It editor
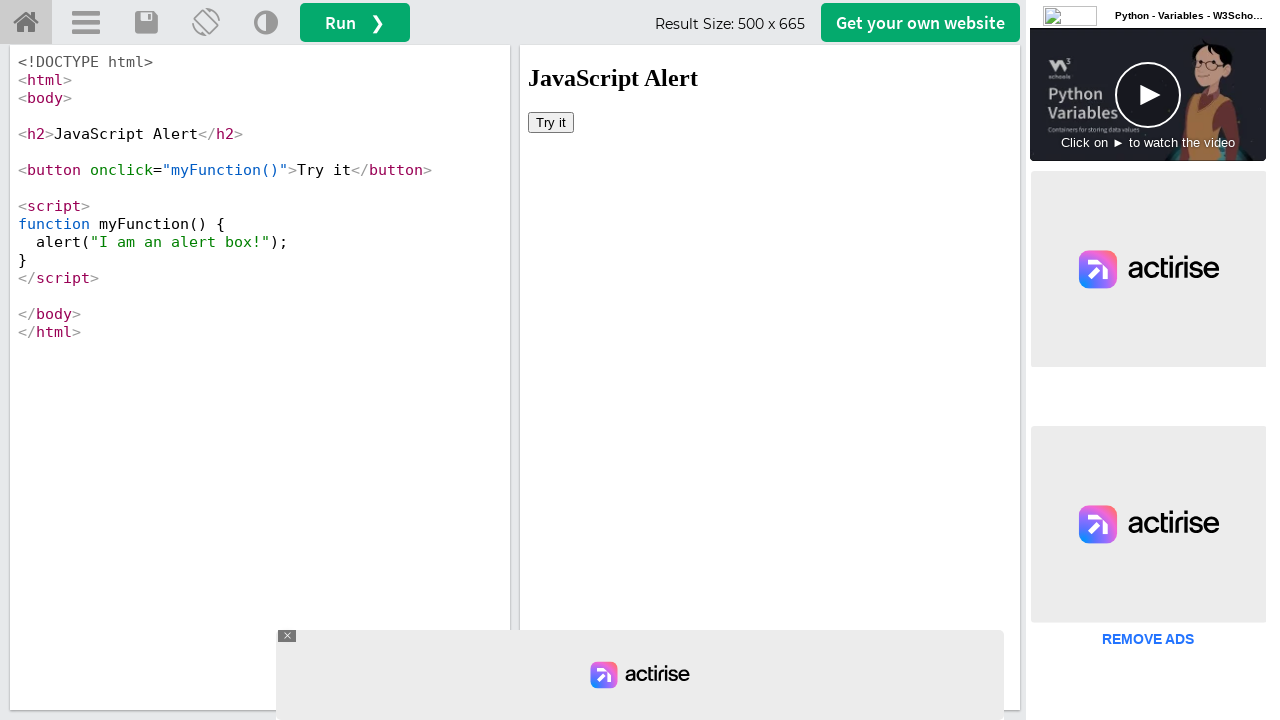

Clicked the alert button in the Try It editor at (551, 122) on html>body>button
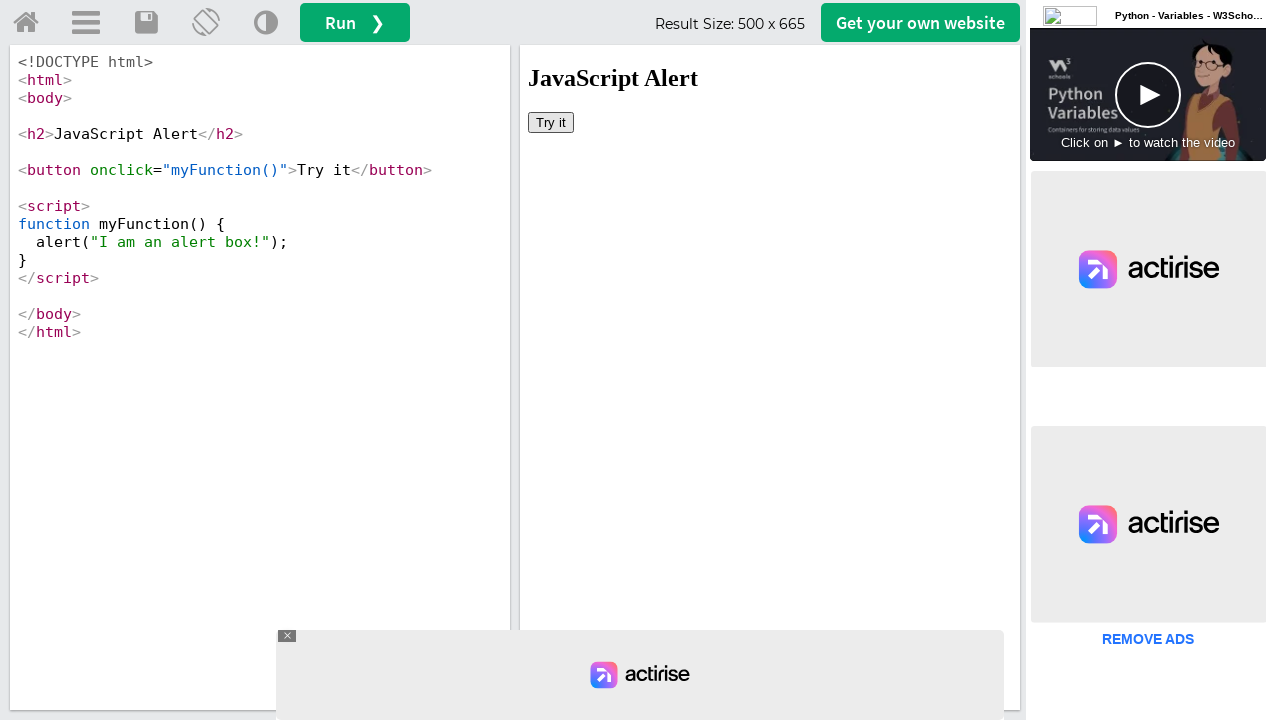

Set up dialog handler to accept alerts
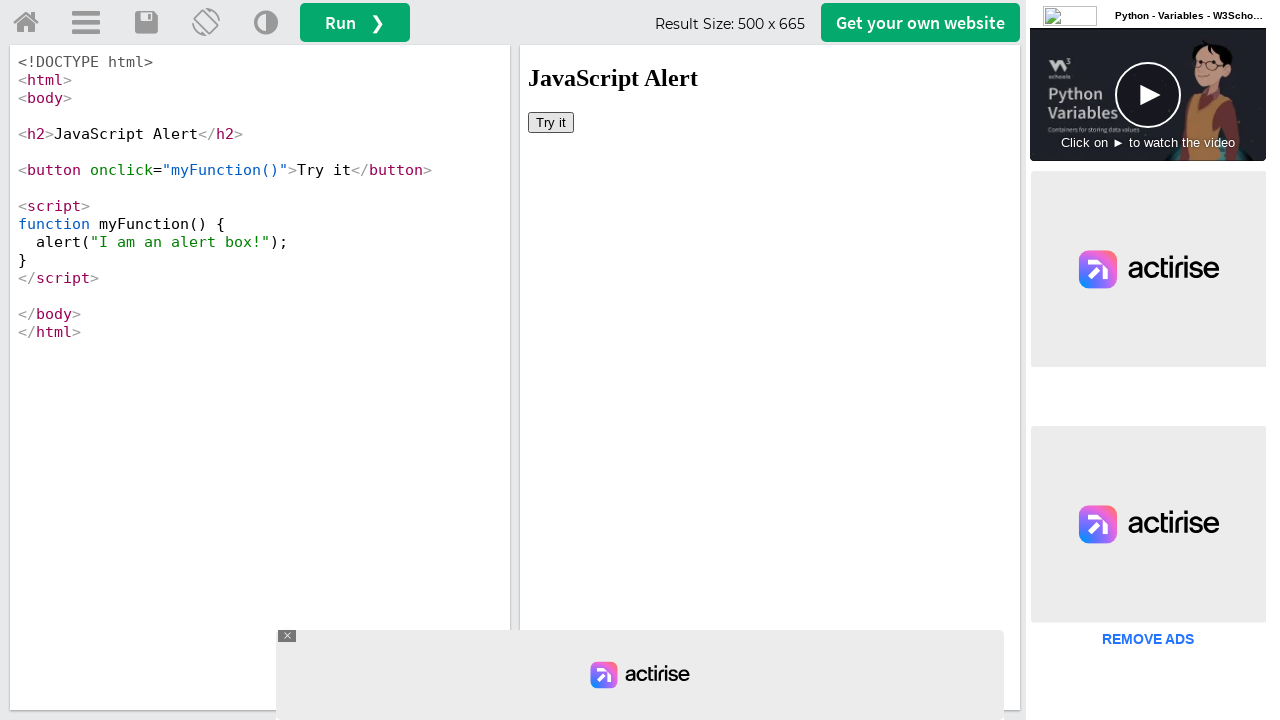

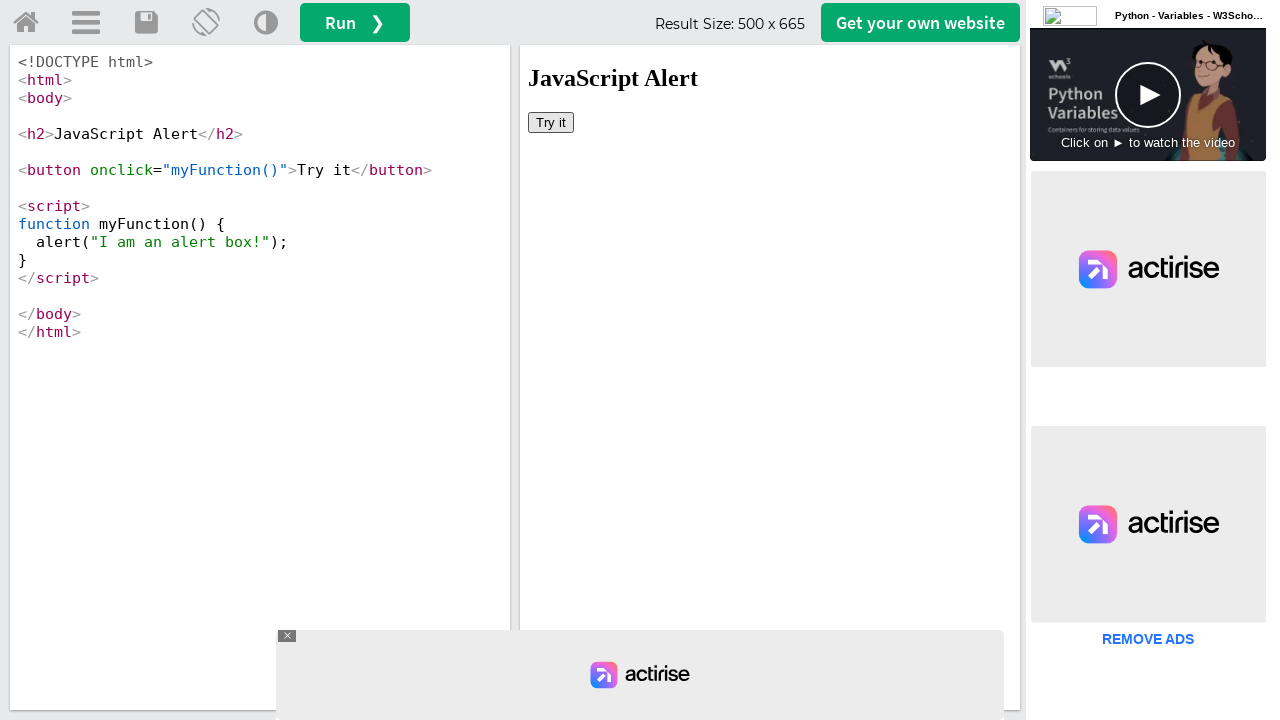